Tests that the text input field is cleared after adding a todo item to the list

Starting URL: https://demo.playwright.dev/todomvc

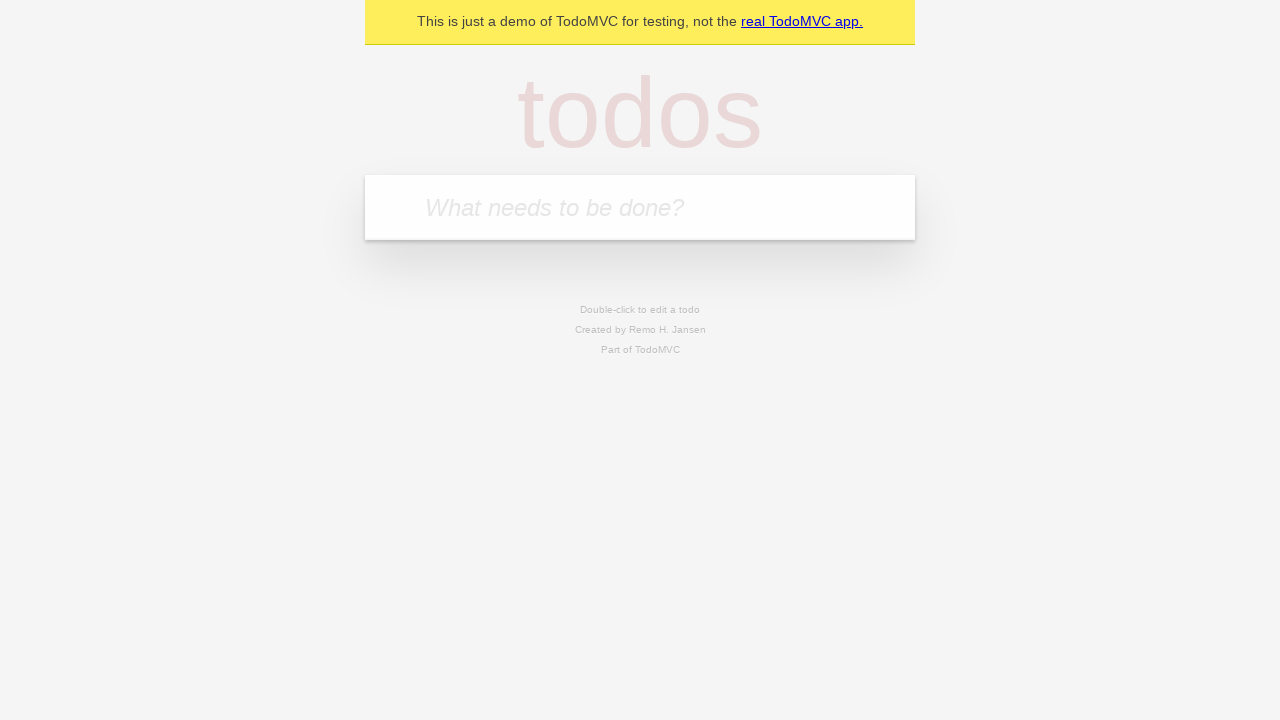

Filled todo input field with 'buy some cheese' on internal:attr=[placeholder="What needs to be done?"i]
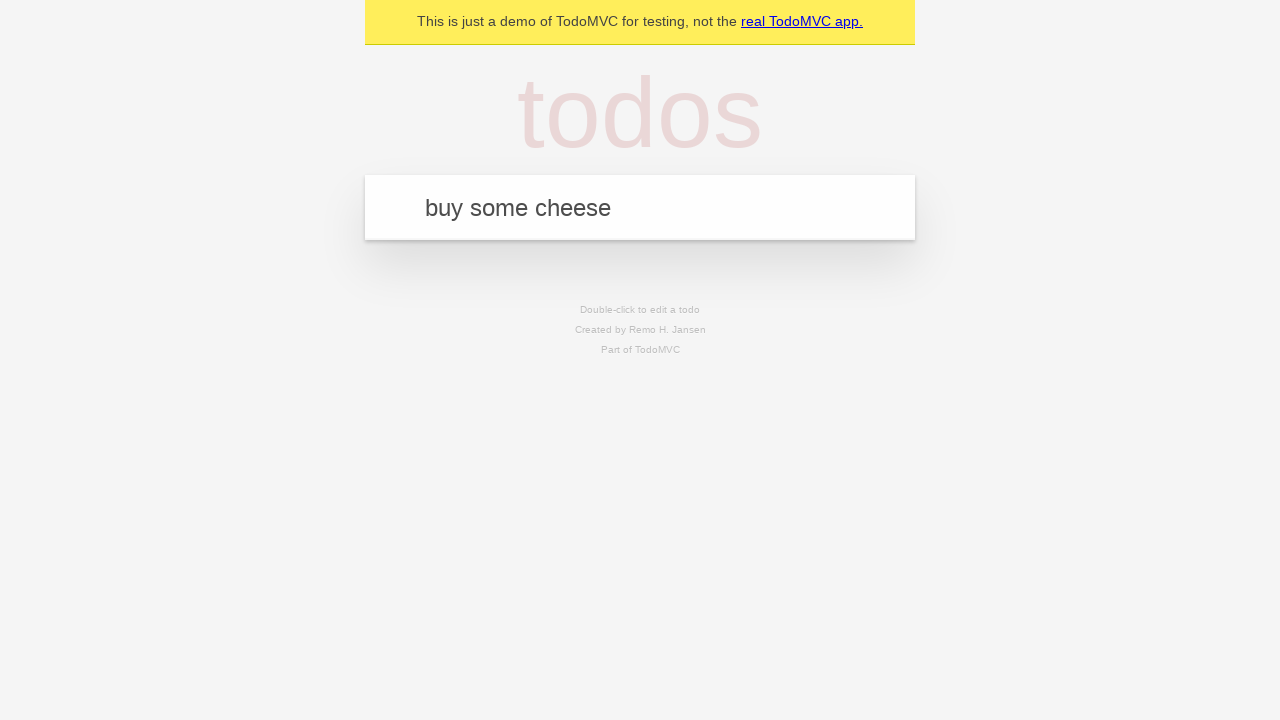

Pressed Enter to add todo item on internal:attr=[placeholder="What needs to be done?"i]
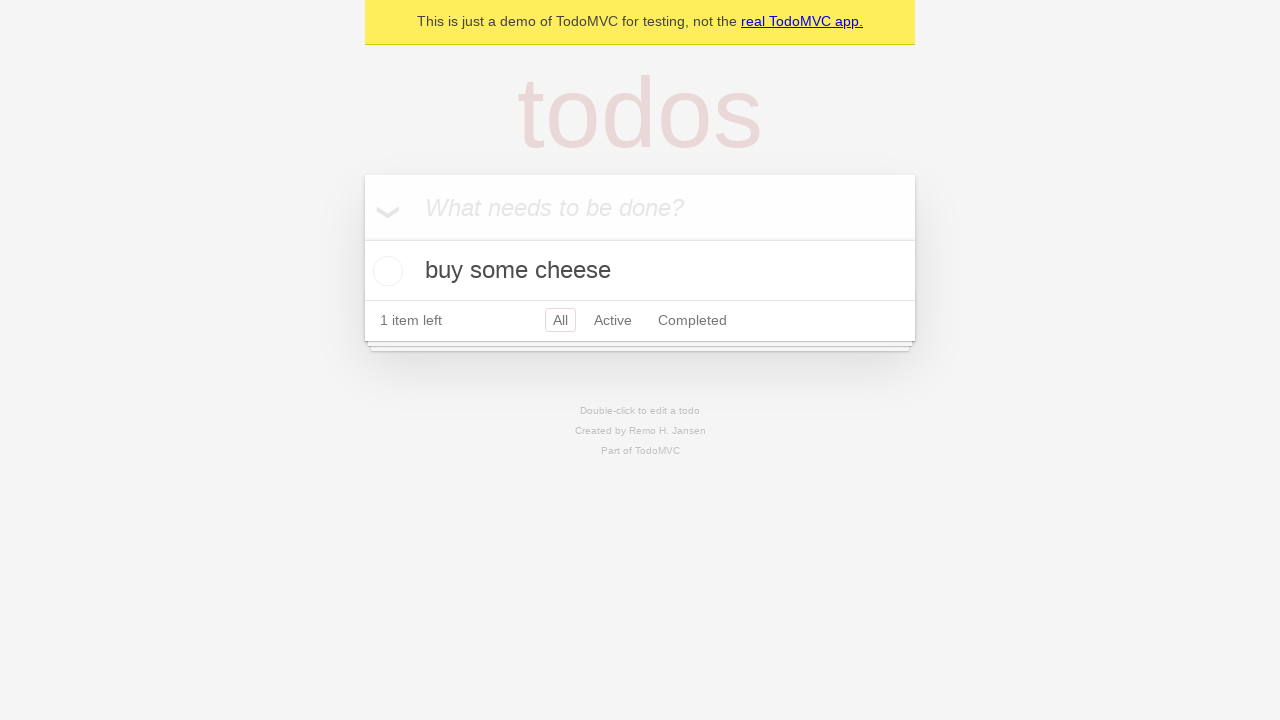

Todo item appeared in the list
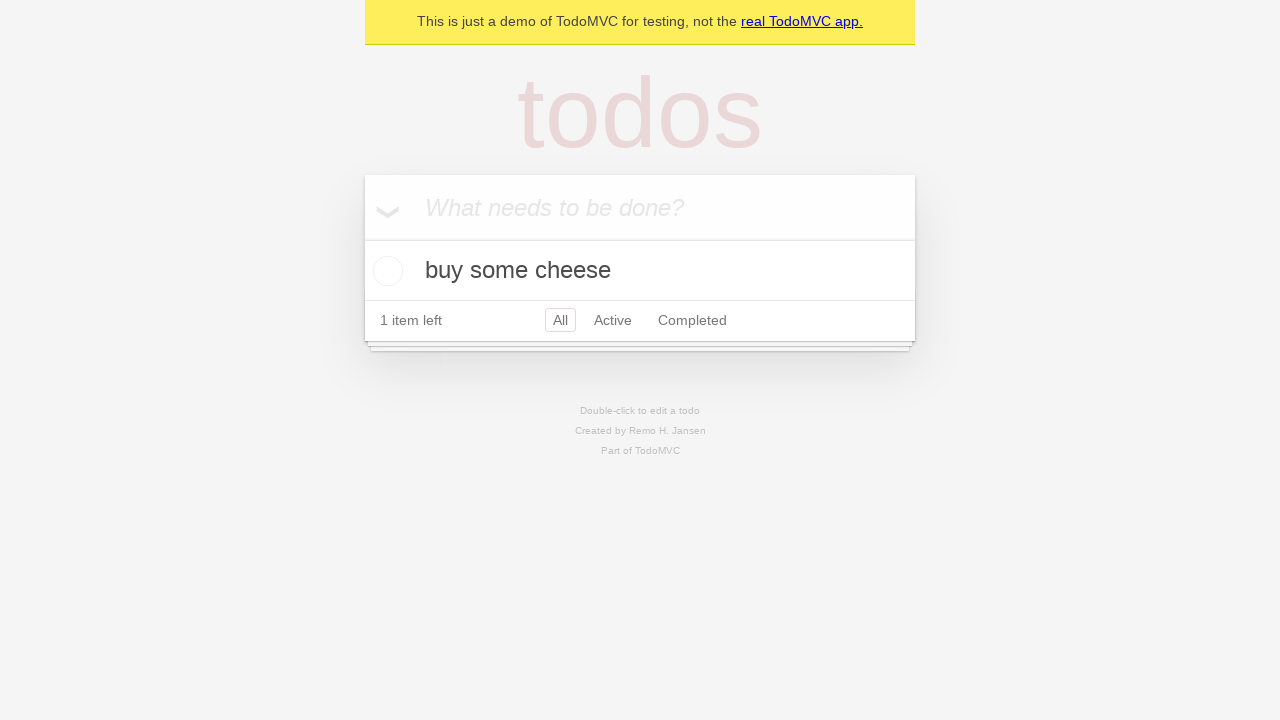

Verified that text input field was cleared after adding todo item
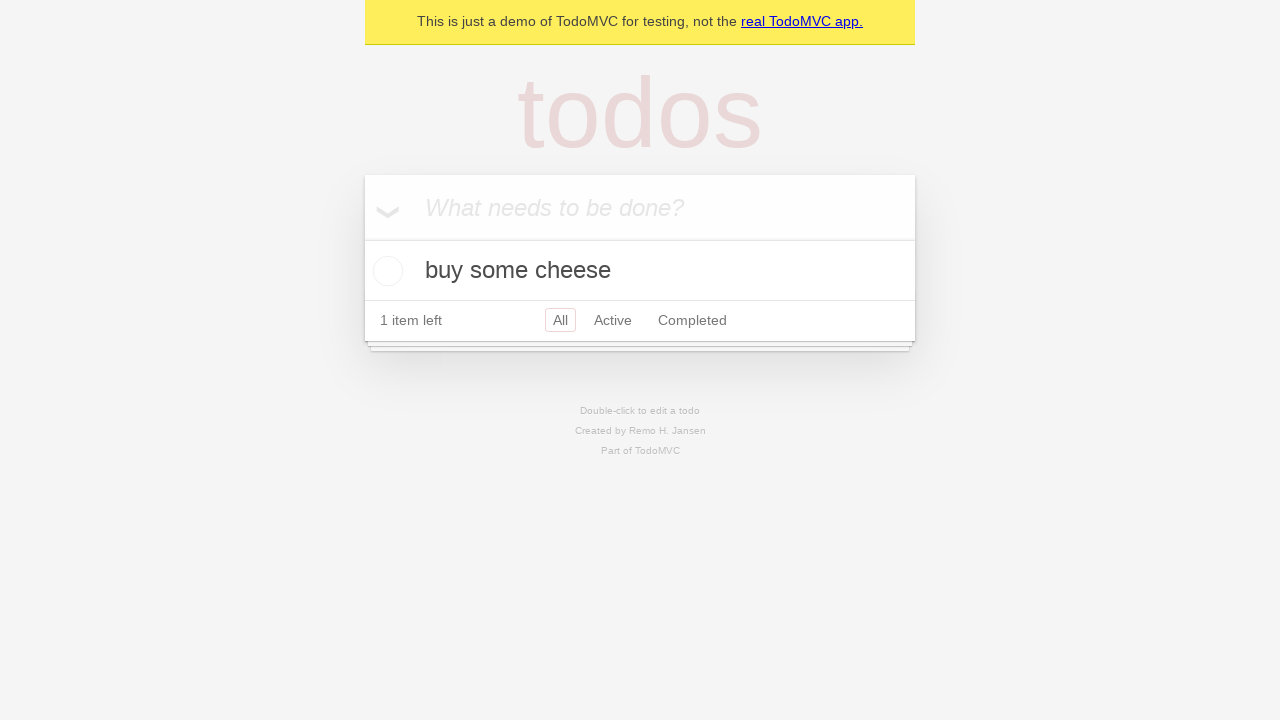

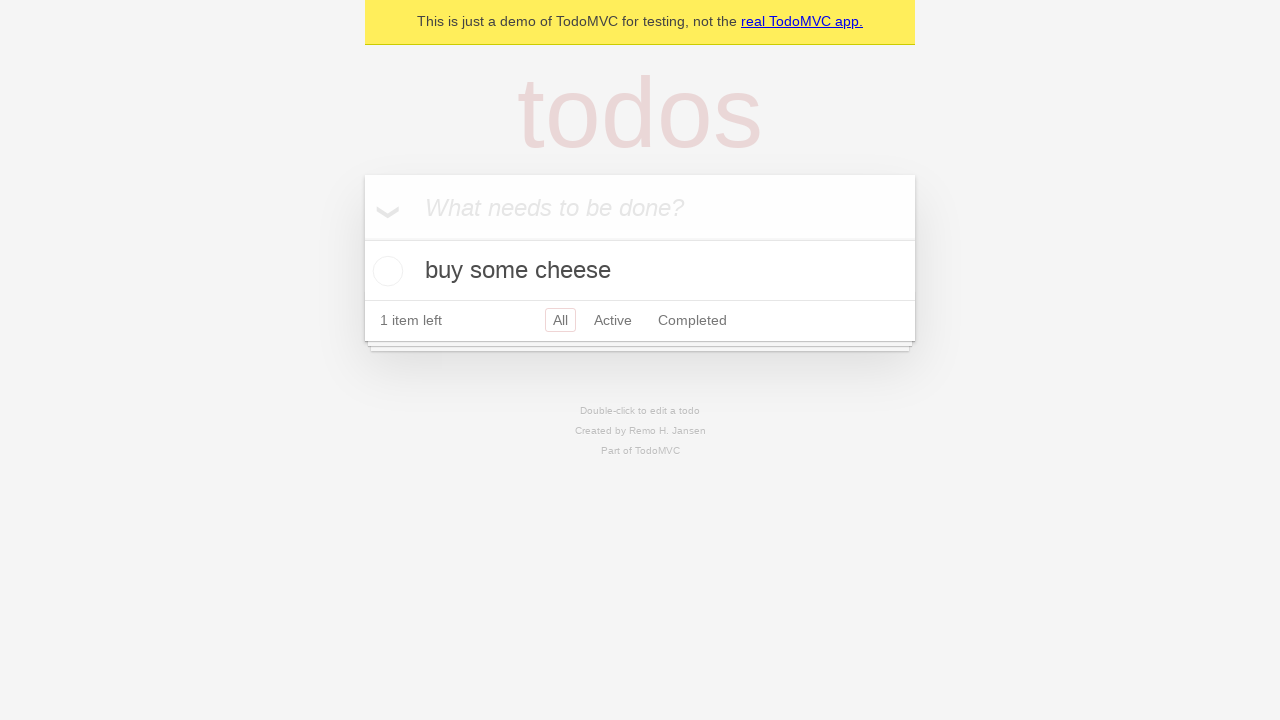